Tests drag and drop to inner nested droppable element in the prevent propagation scenario

Starting URL: https://demoqa.com/droppable

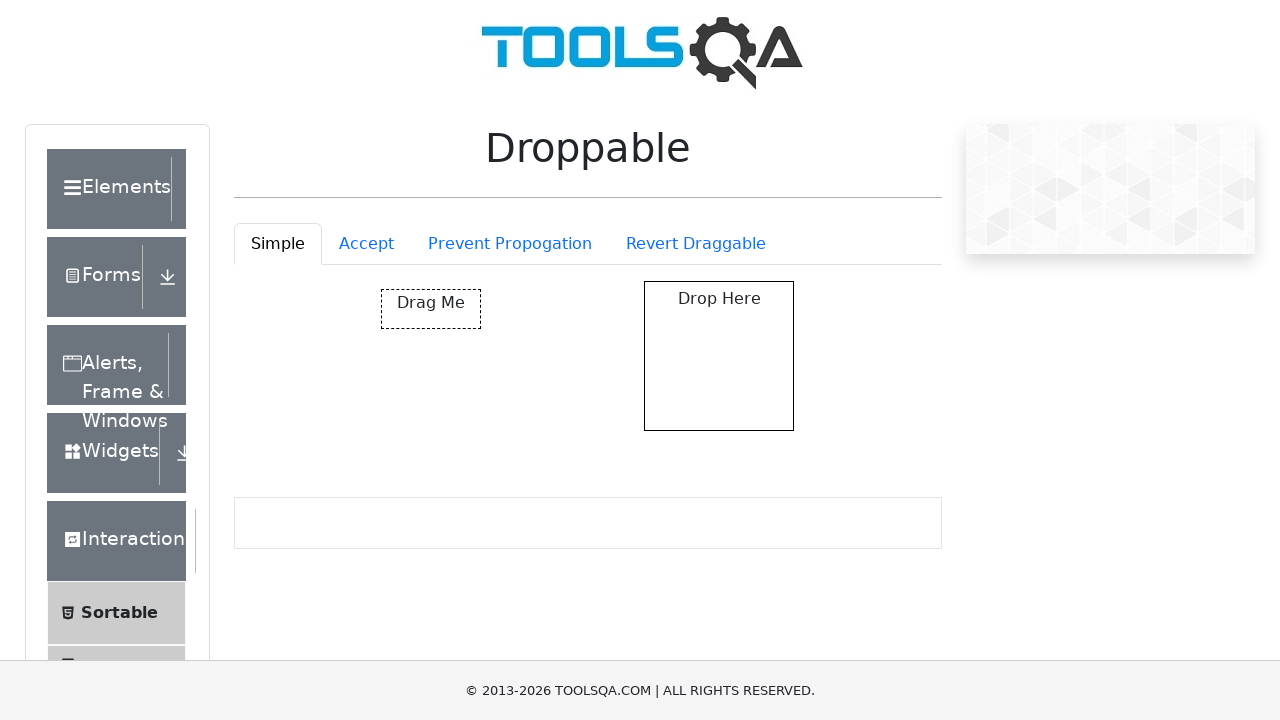

Clicked on the Prevent Propagation tab at (510, 244) on #droppableExample-tab-preventPropogation
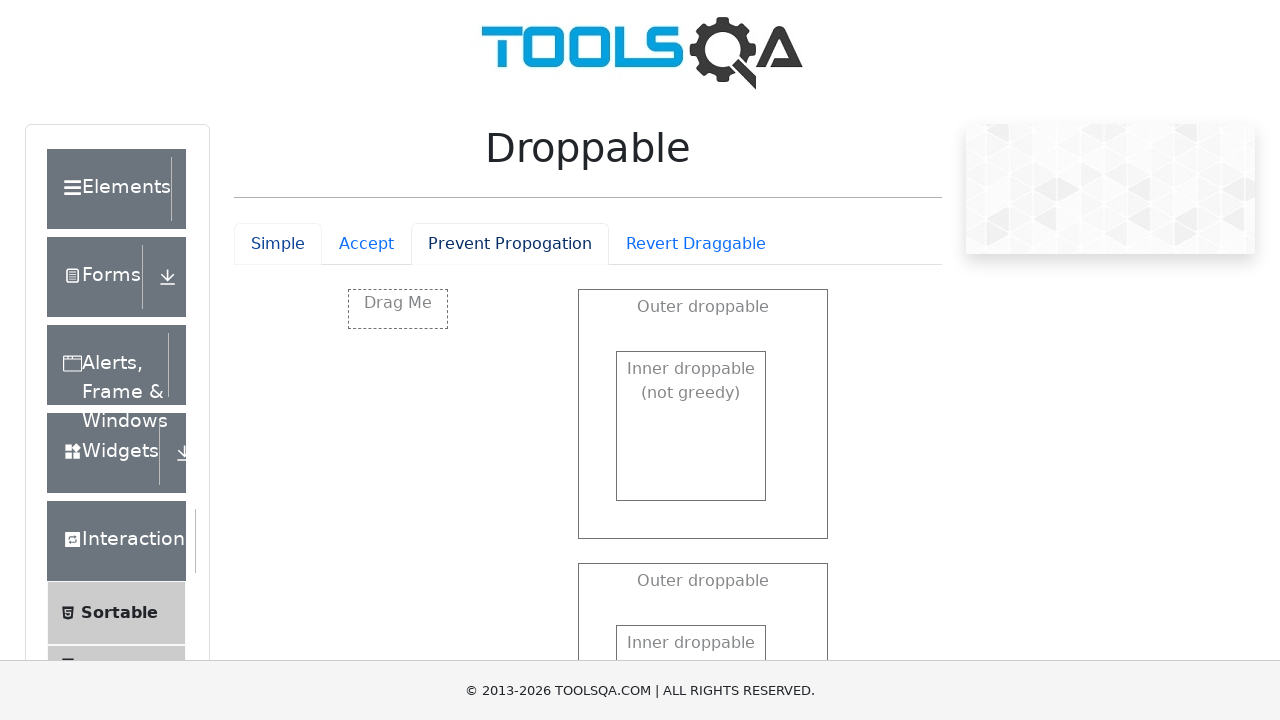

Dragged element to inner nested droppable area at (691, 381)
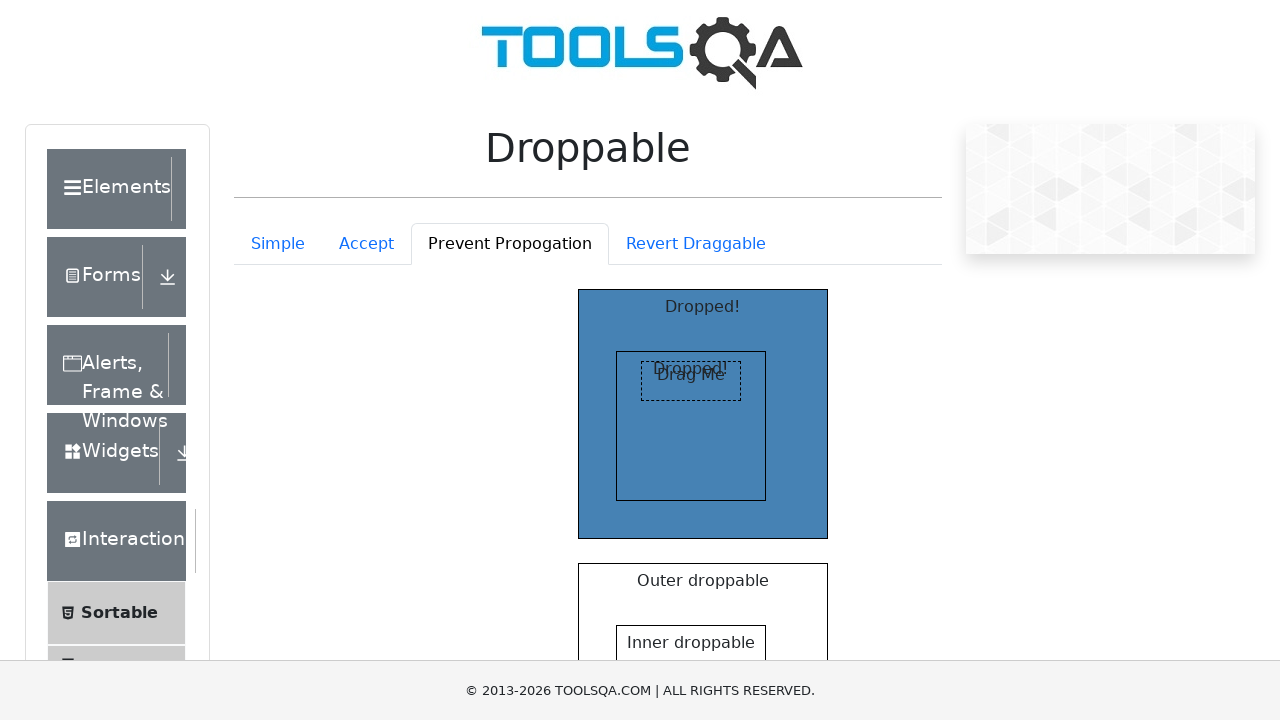

Verified drop was successful in inner droppable element
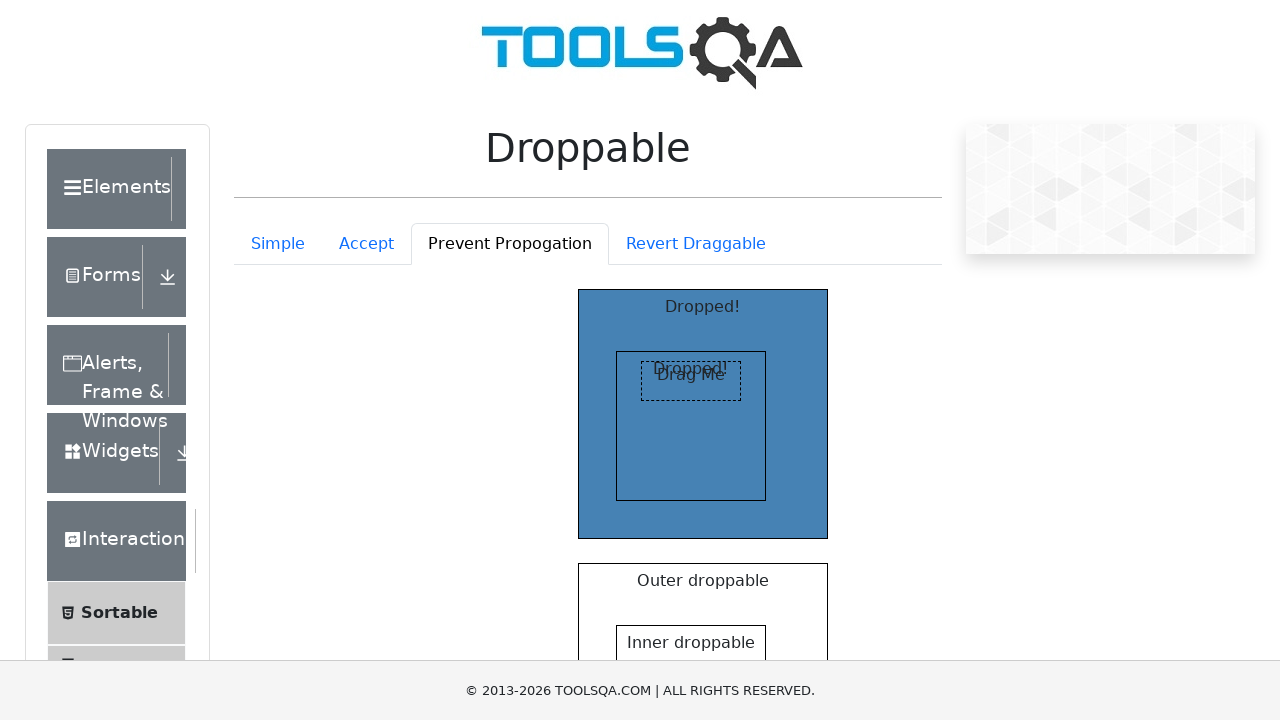

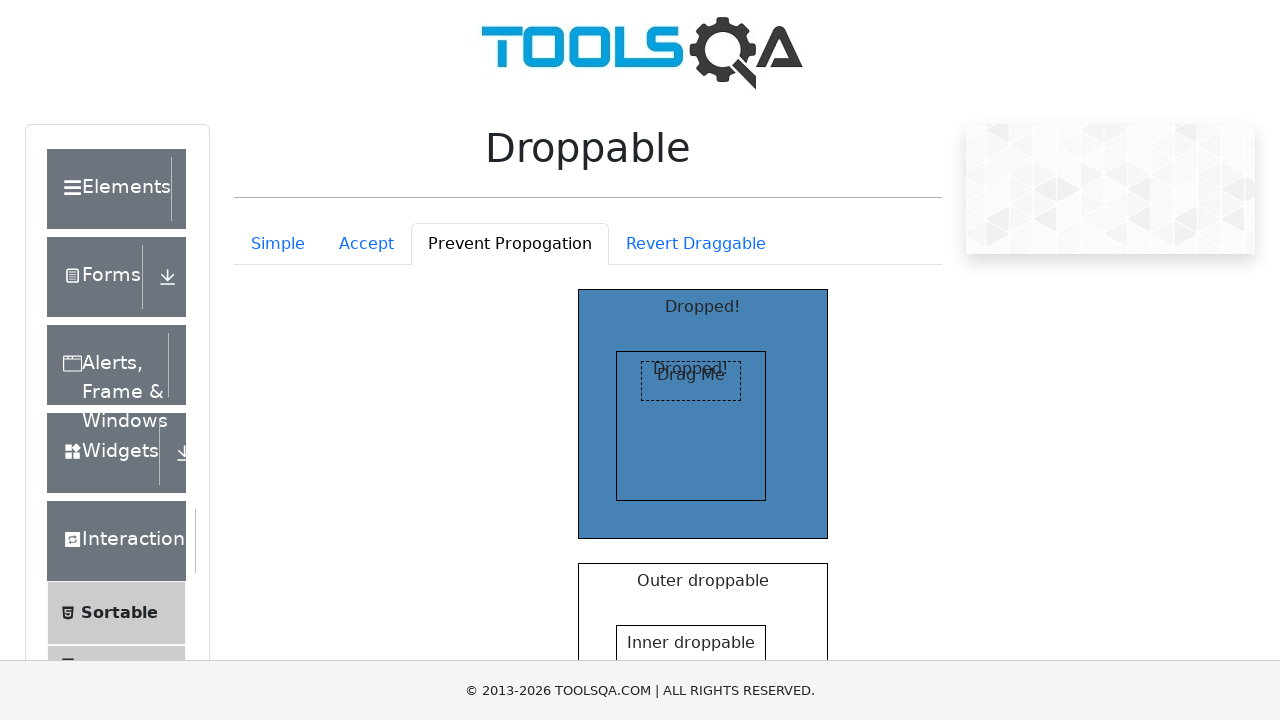